Solves a math problem from an element attribute, fills the answer, and checks robot checkboxes before submitting

Starting URL: http://suninjuly.github.io/get_attribute.html

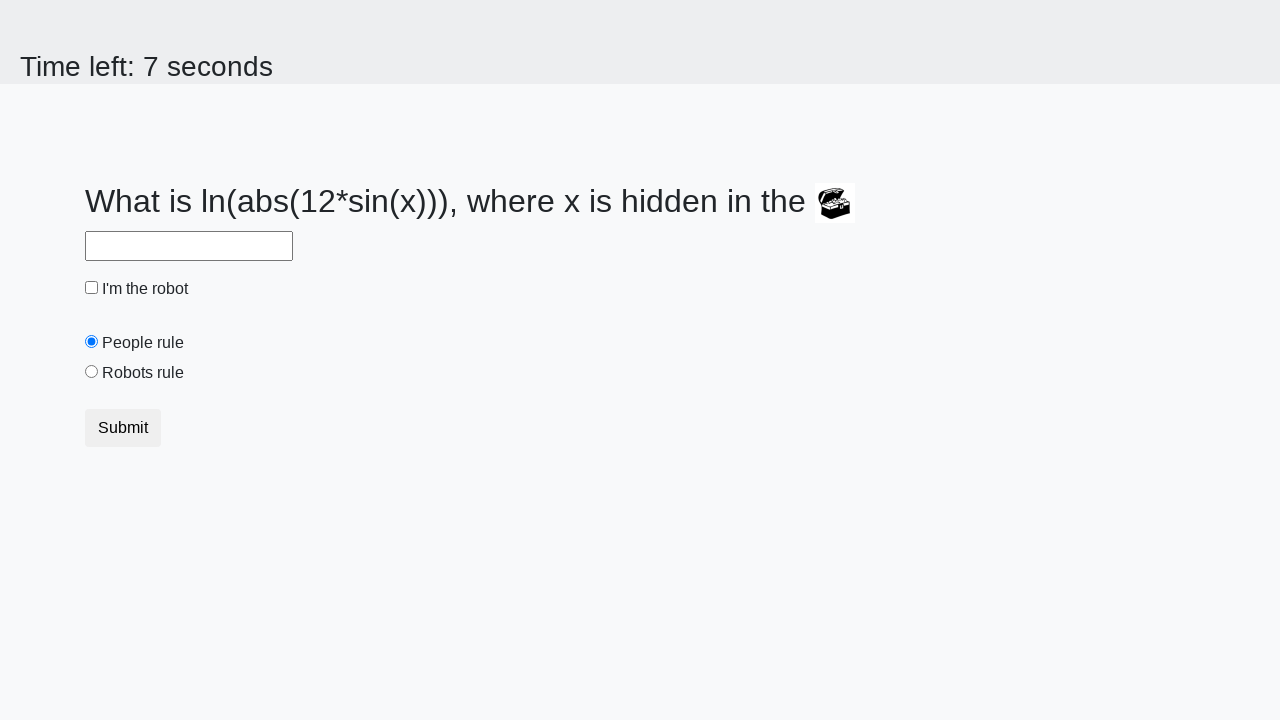

Retrieved valuex attribute from treasure element
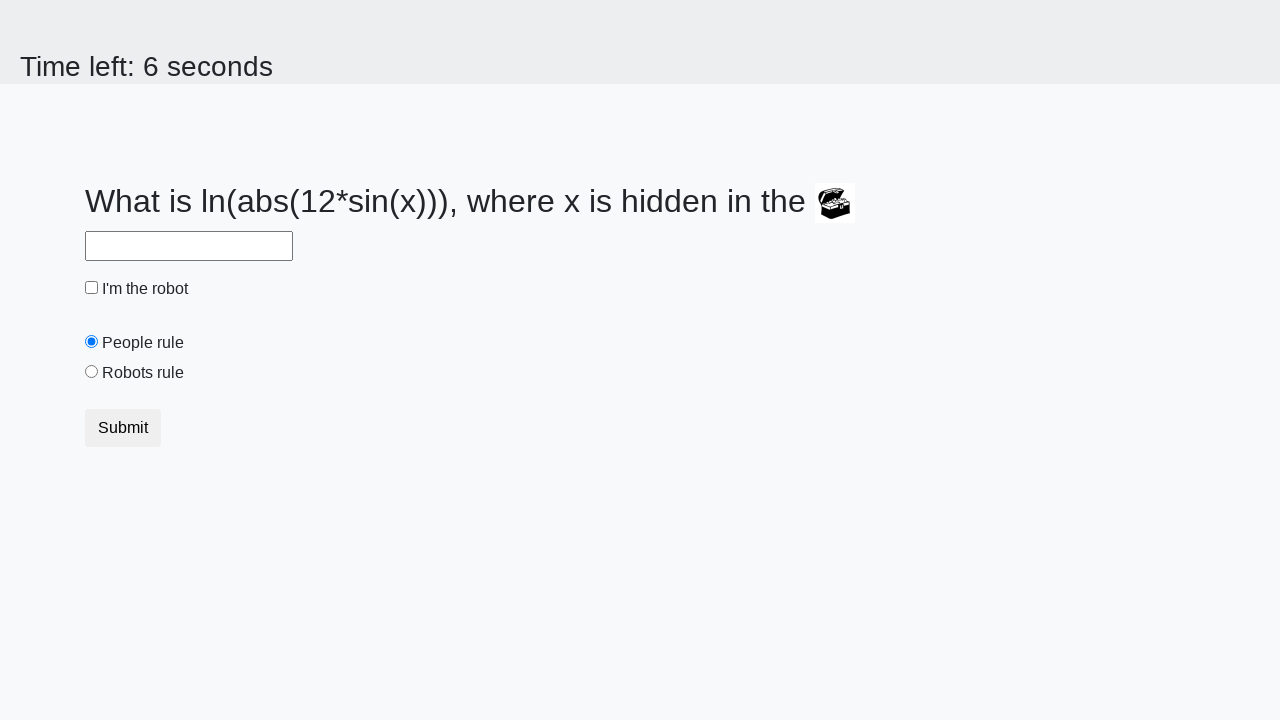

Calculated math answer from x value using logarithmic formula
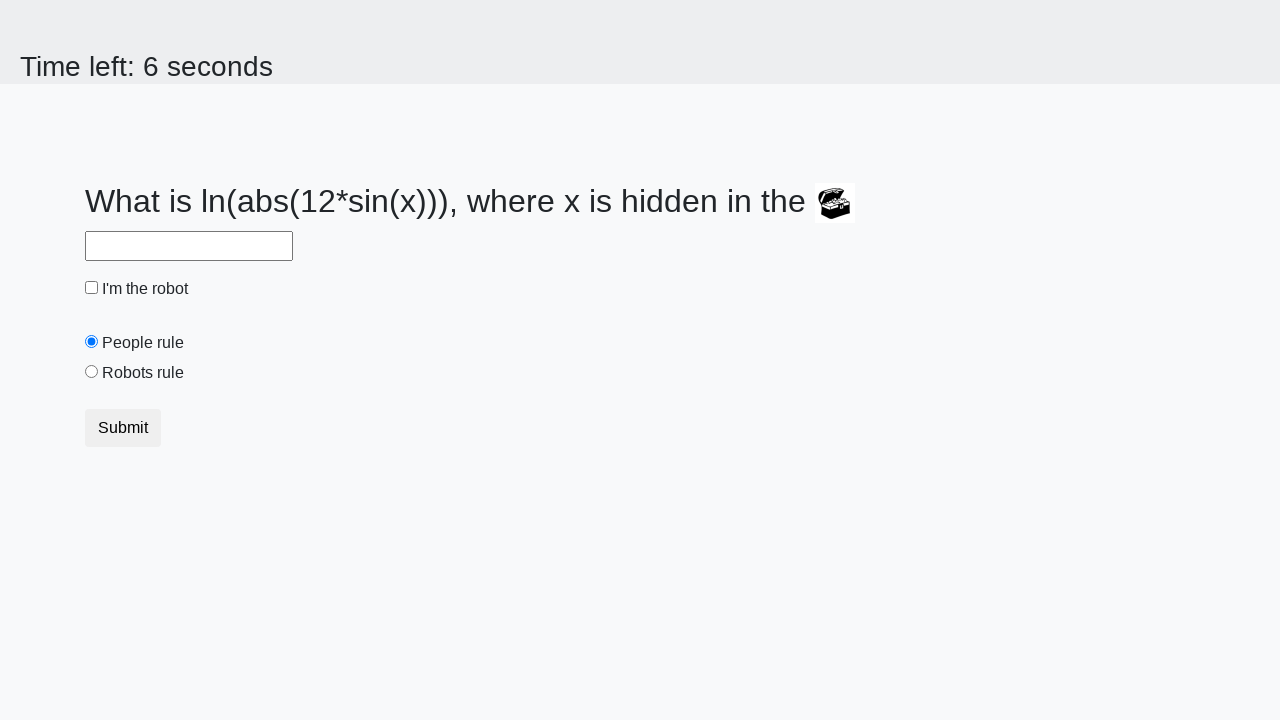

Filled answer field with calculated result on #answer
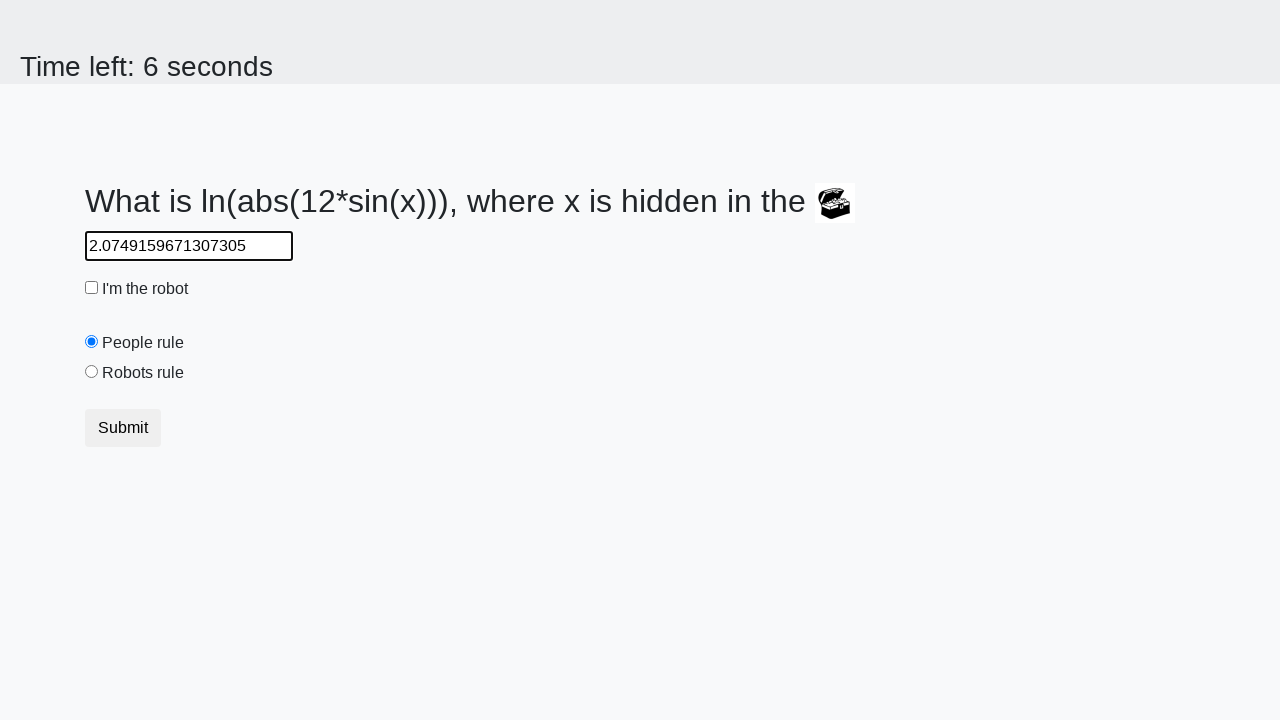

Checked the robot checkbox at (92, 288) on #robotCheckbox
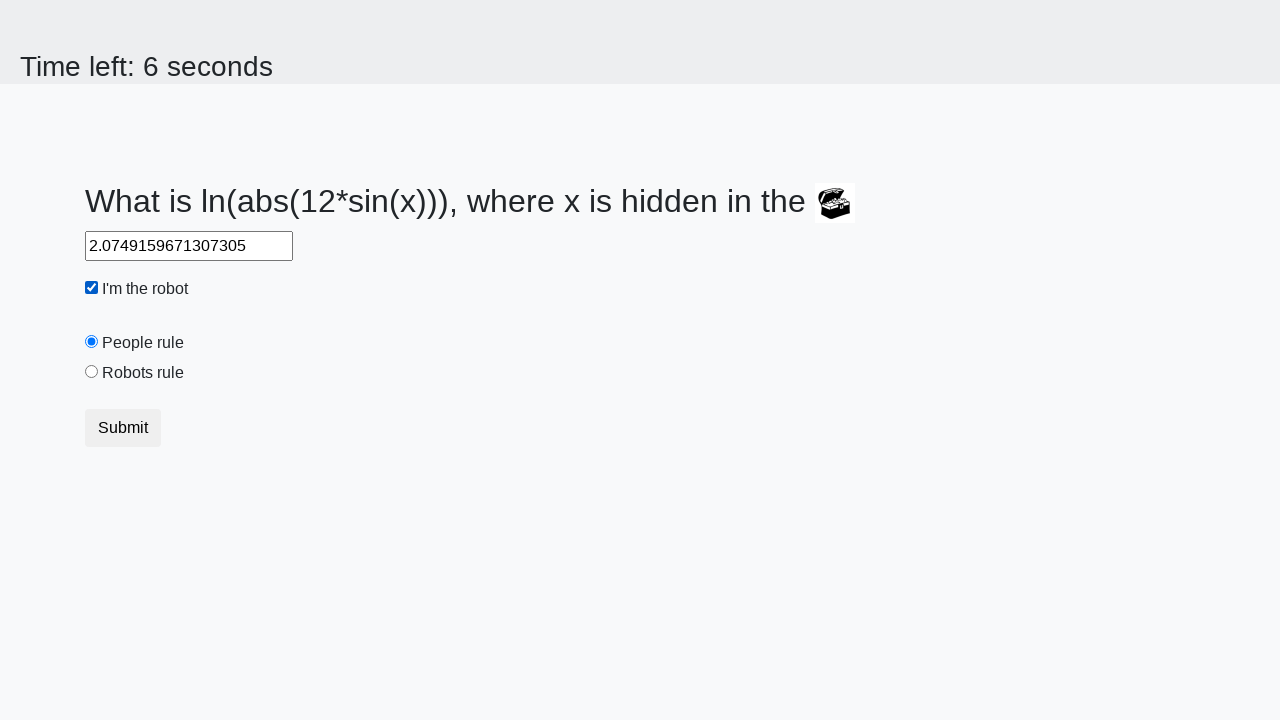

Selected robots rule radio button at (92, 372) on #robotsRule
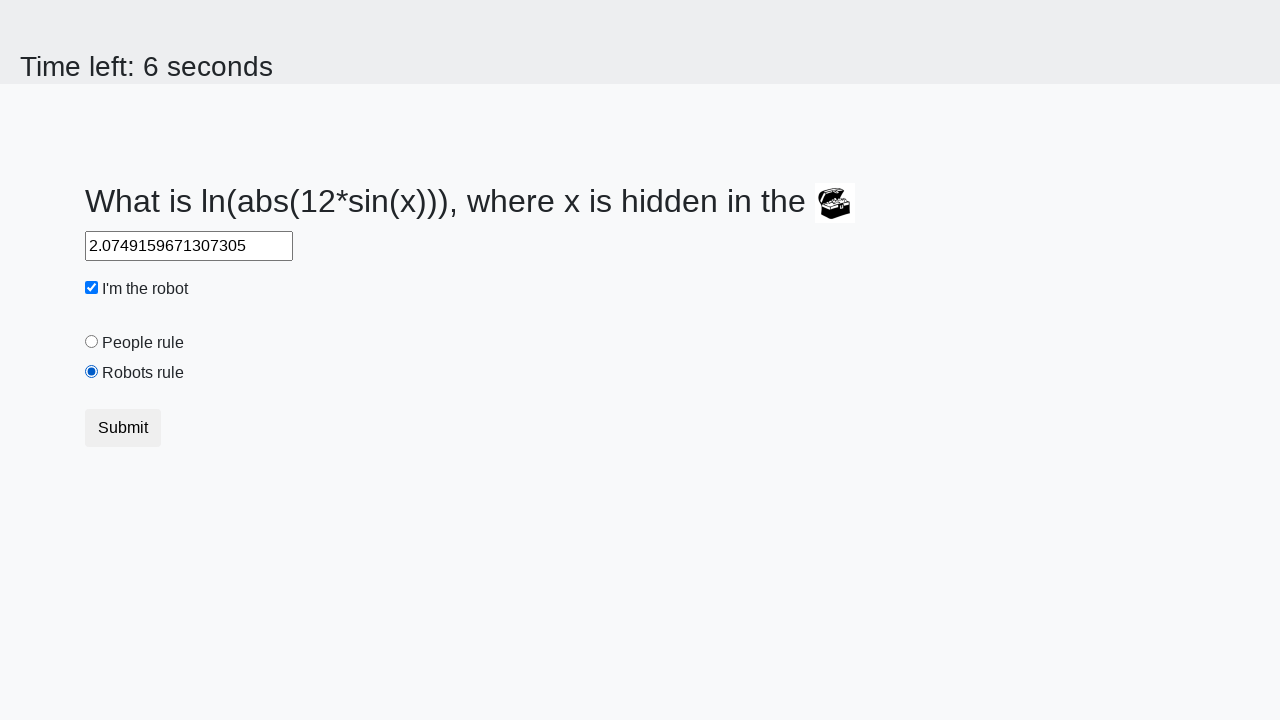

Submitted the form at (123, 428) on form > div > div > button
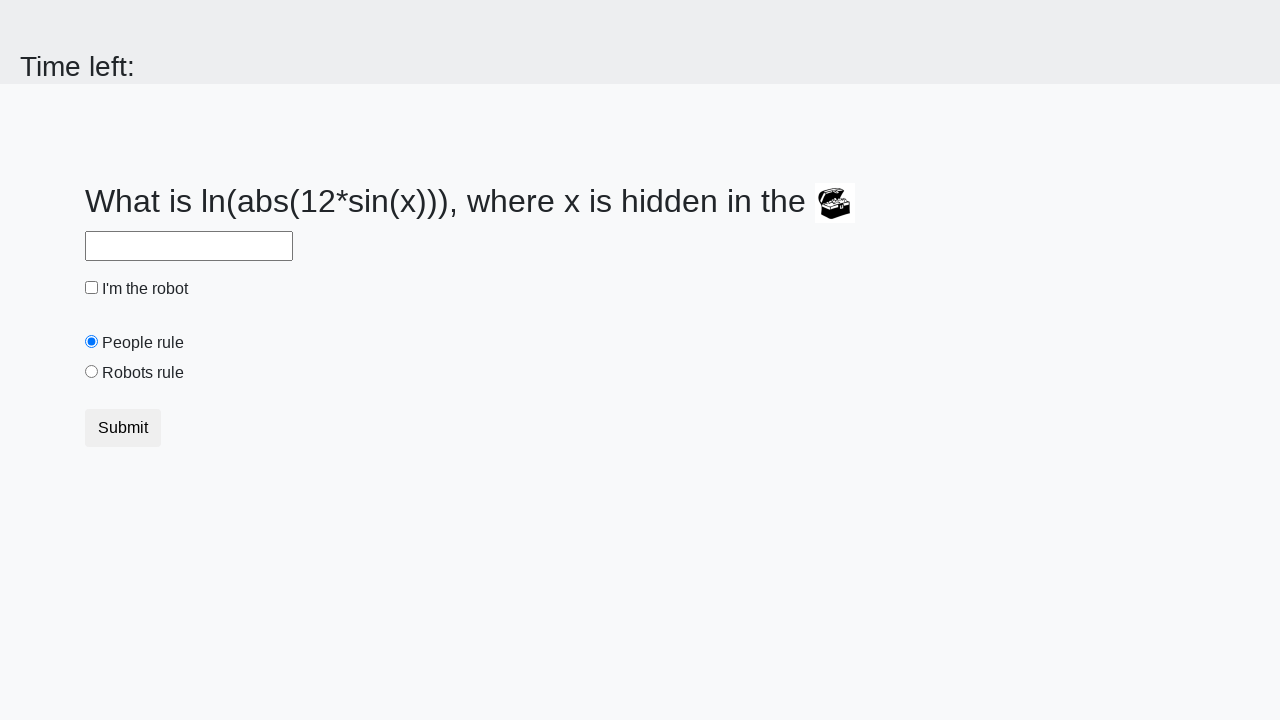

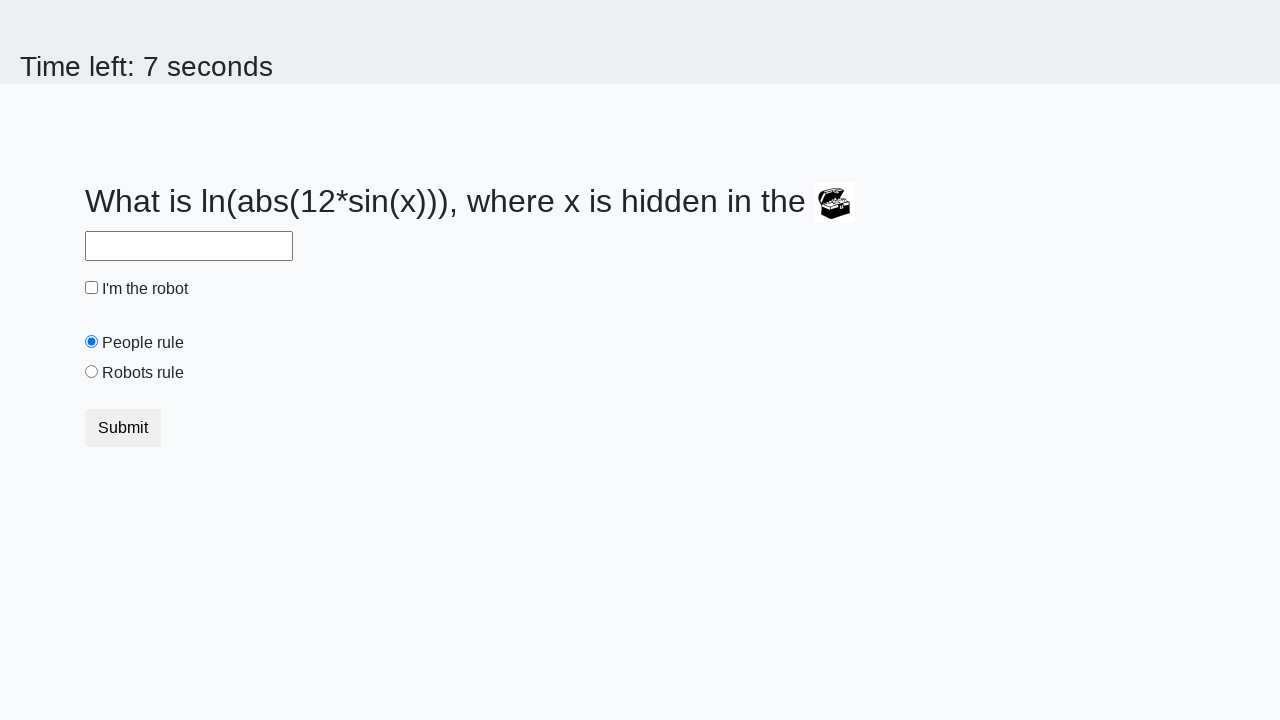